Tests that pressing Escape while editing a todo cancels the edit

Starting URL: https://demo.playwright.dev/todomvc

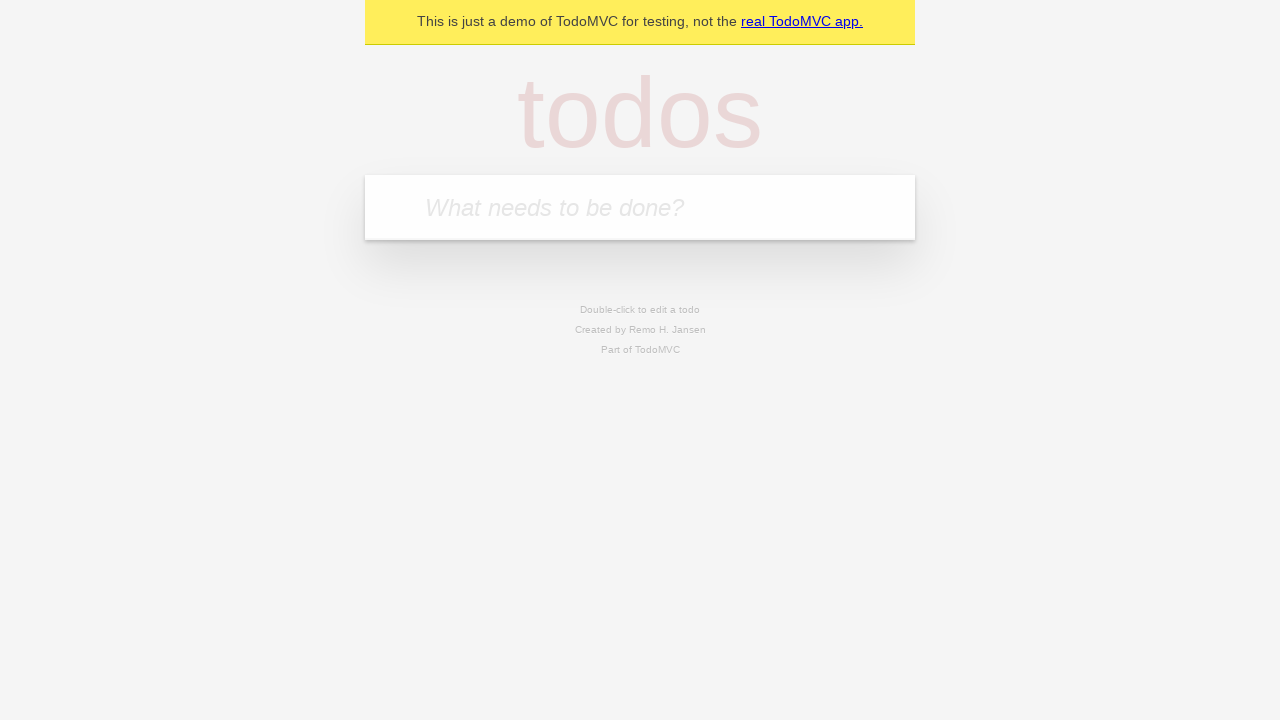

Filled new todo input with 'complete code challenge for reach' on input.new-todo
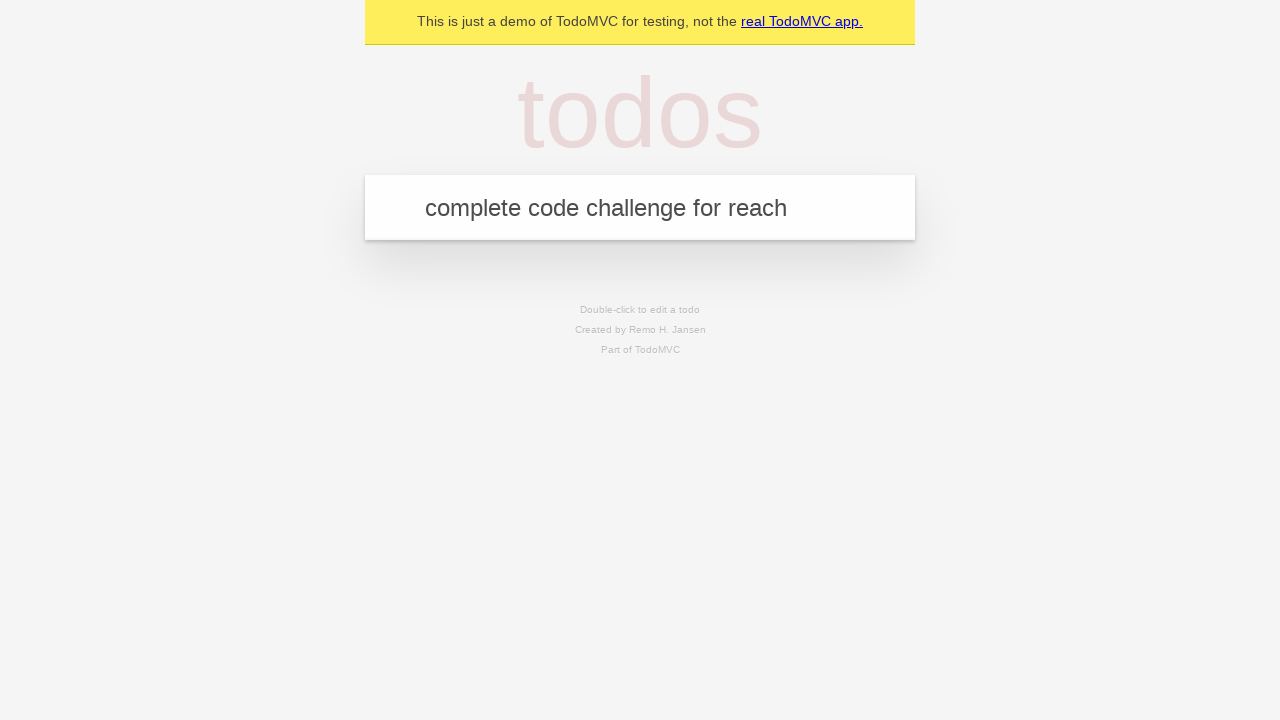

Pressed Enter to create todo item 'complete code challenge for reach' on input.new-todo
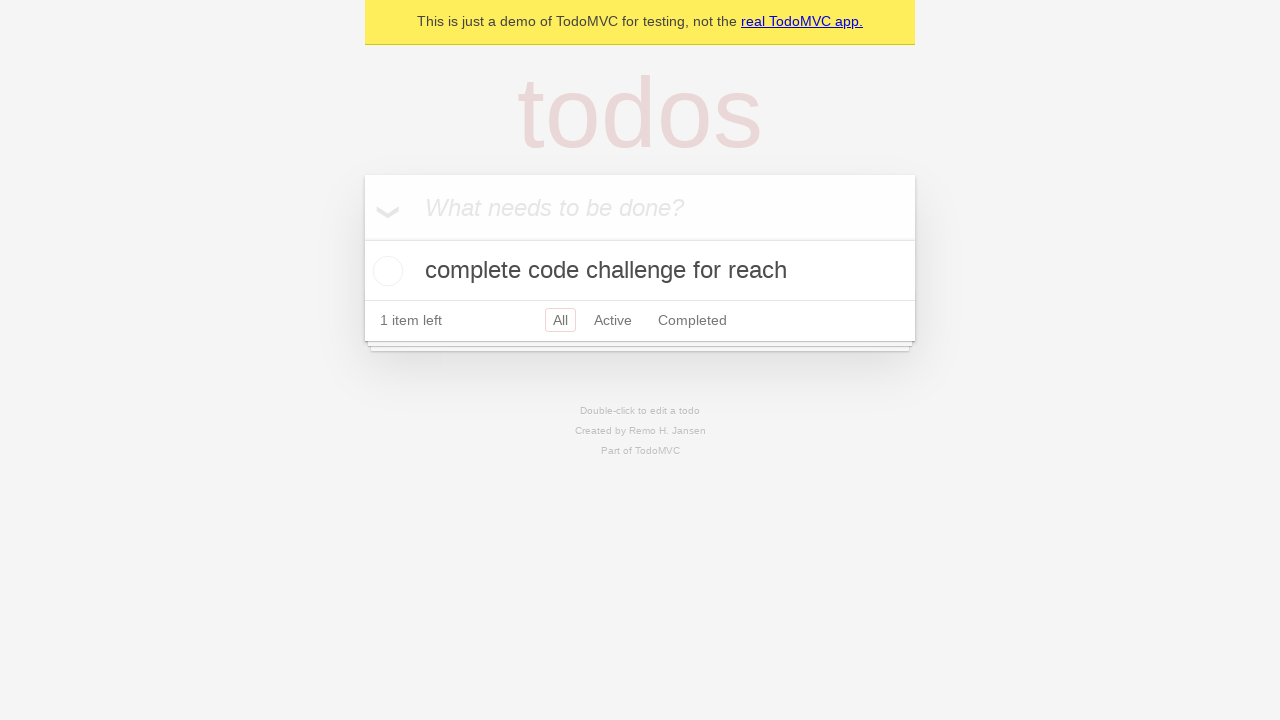

Filled new todo input with 'ensure coverage for all items is automated' on input.new-todo
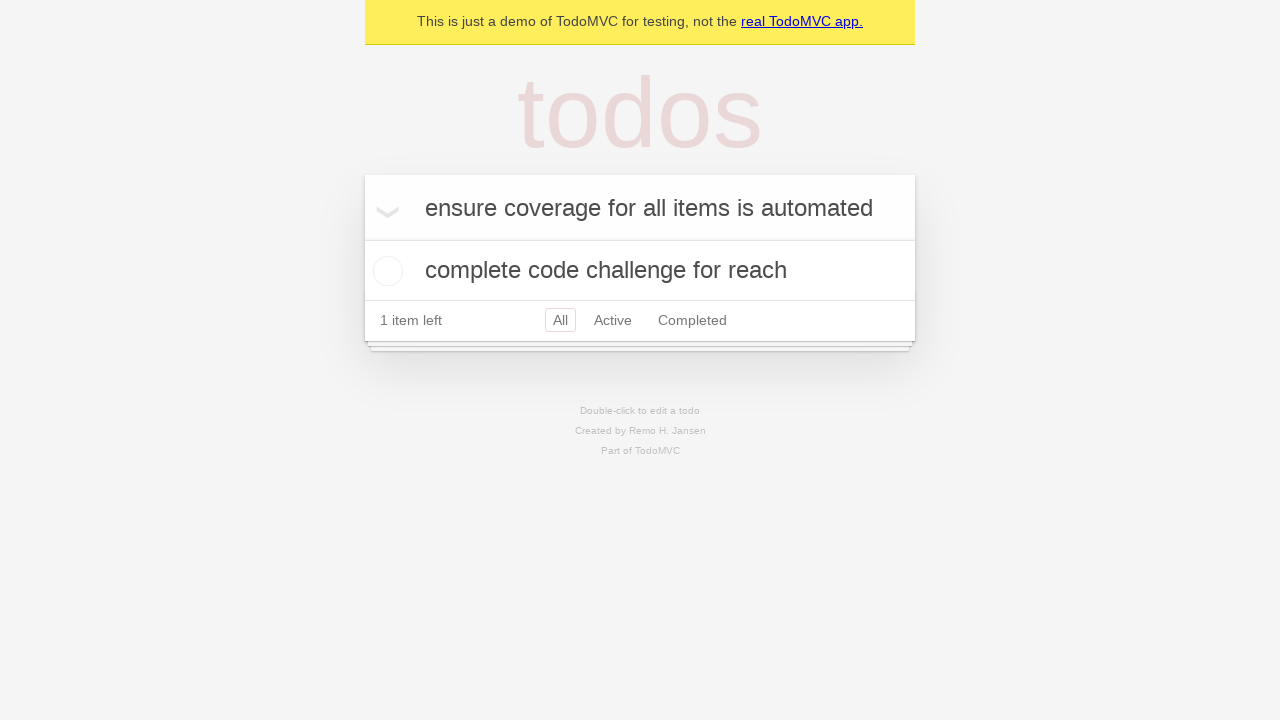

Pressed Enter to create todo item 'ensure coverage for all items is automated' on input.new-todo
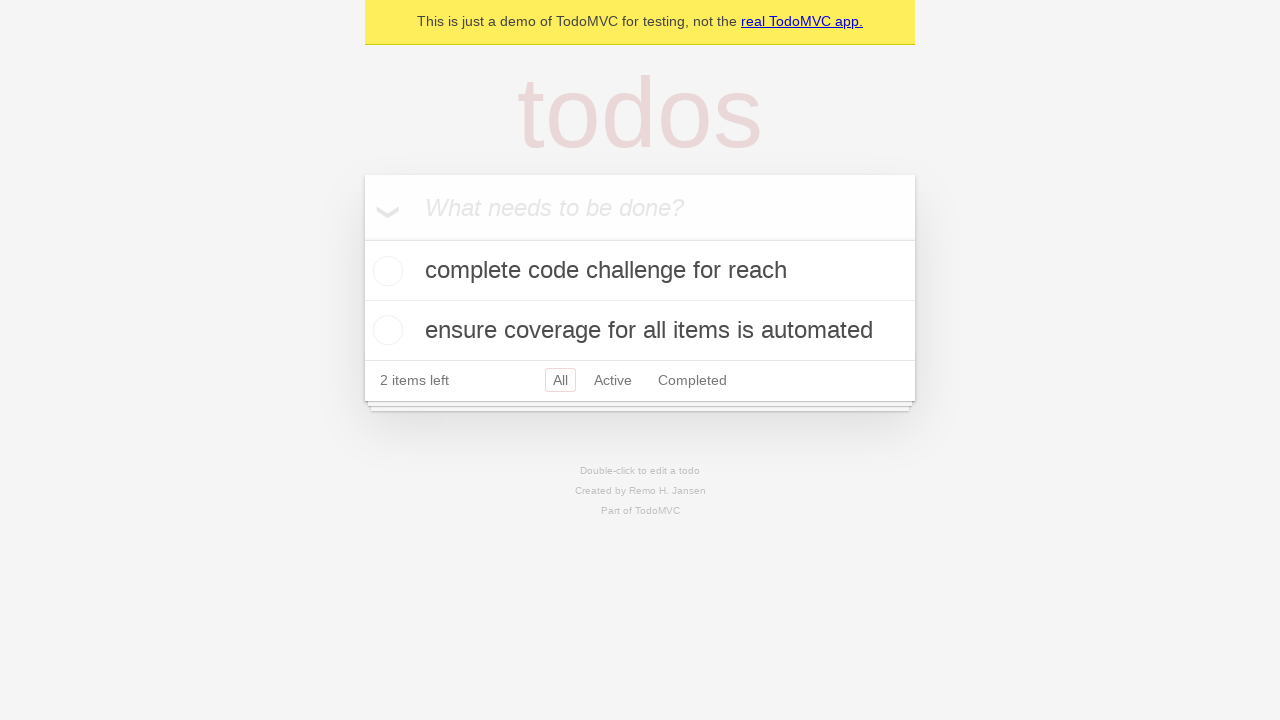

Filled new todo input with 'discuss solutions' on input.new-todo
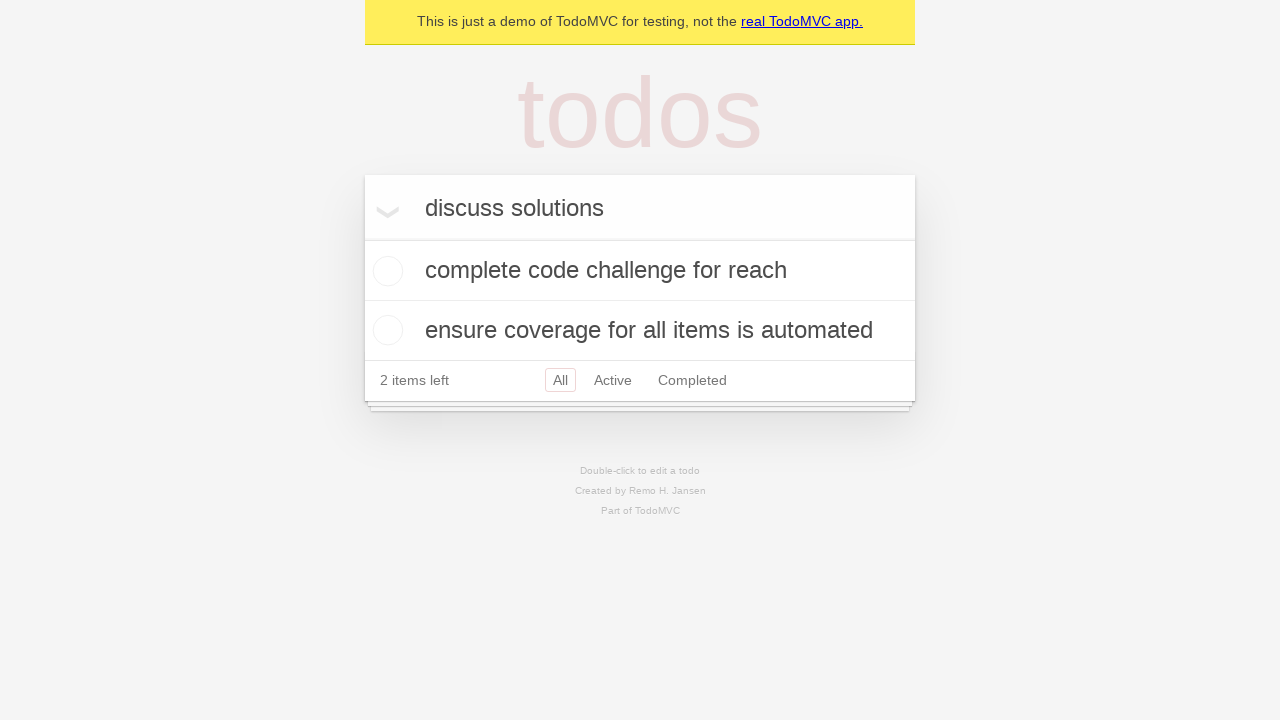

Pressed Enter to create todo item 'discuss solutions' on input.new-todo
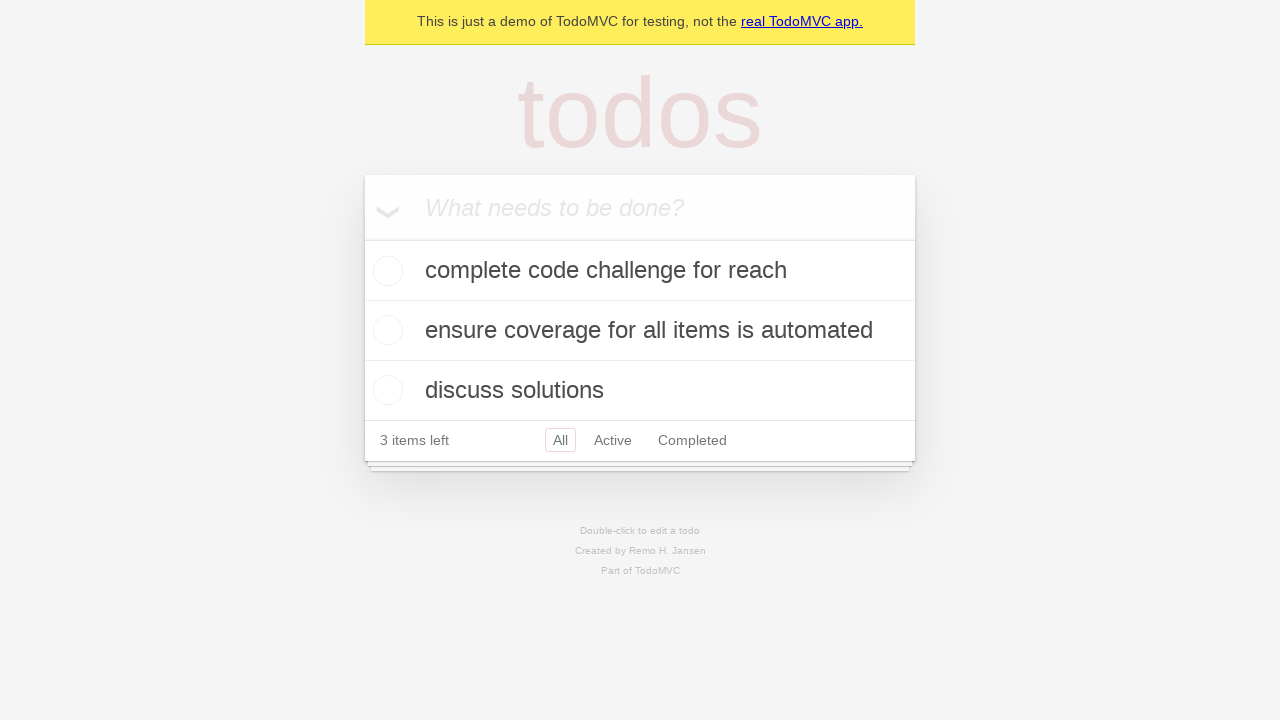

Located the second todo item for editing
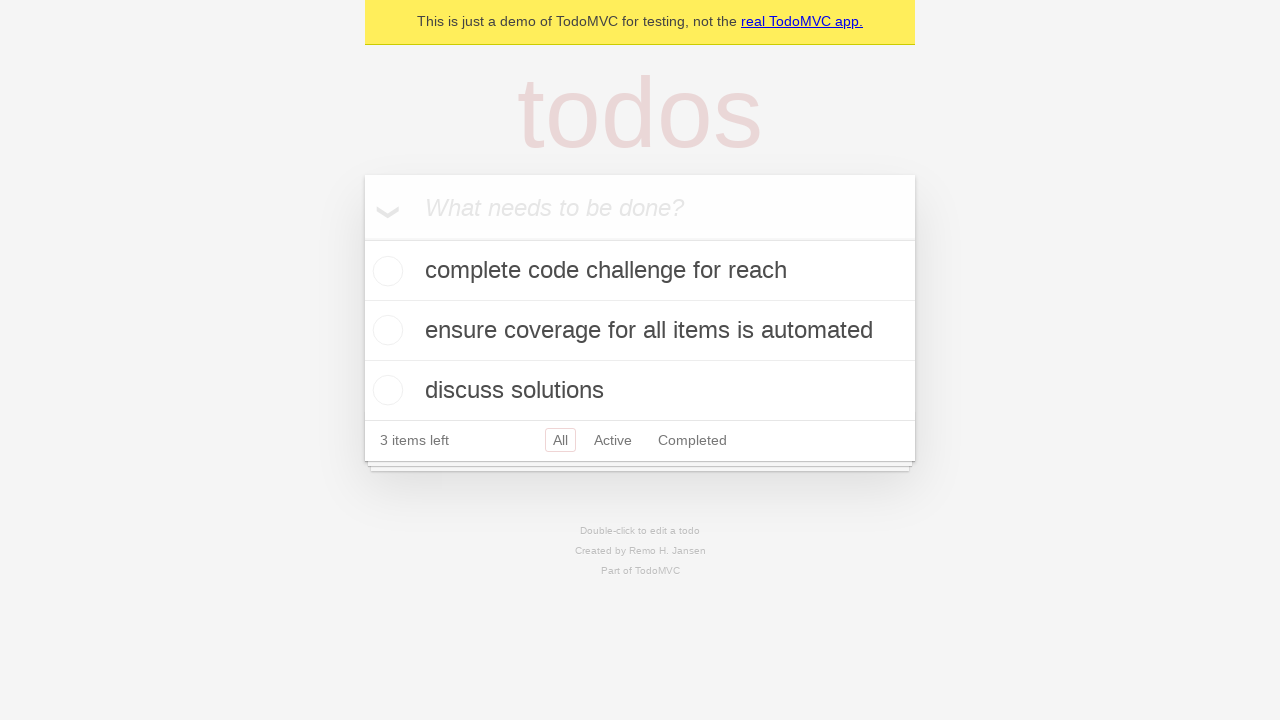

Double-clicked the second todo item to enter edit mode at (640, 331) on internal:testid=[data-testid="todo-item"s] >> nth=1
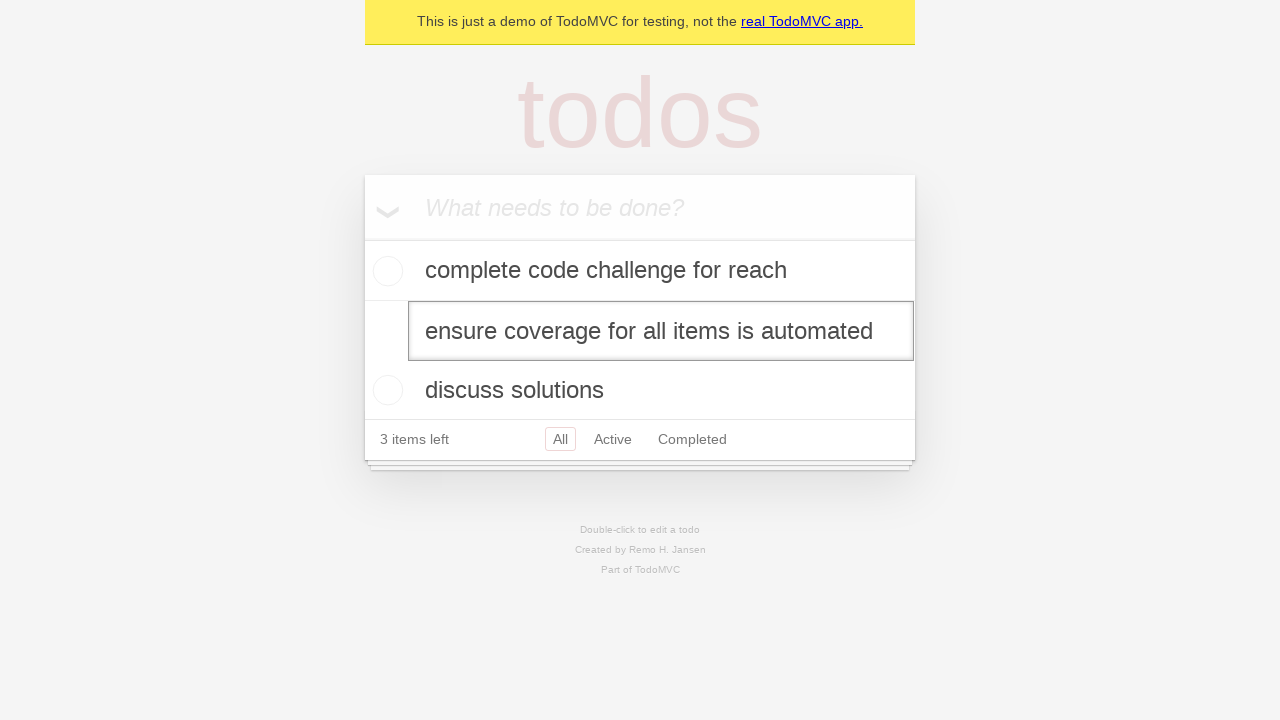

Filled edit textbox with new text 'this should not be saved' on internal:testid=[data-testid="todo-item"s] >> nth=1 >> internal:role=textbox[nam
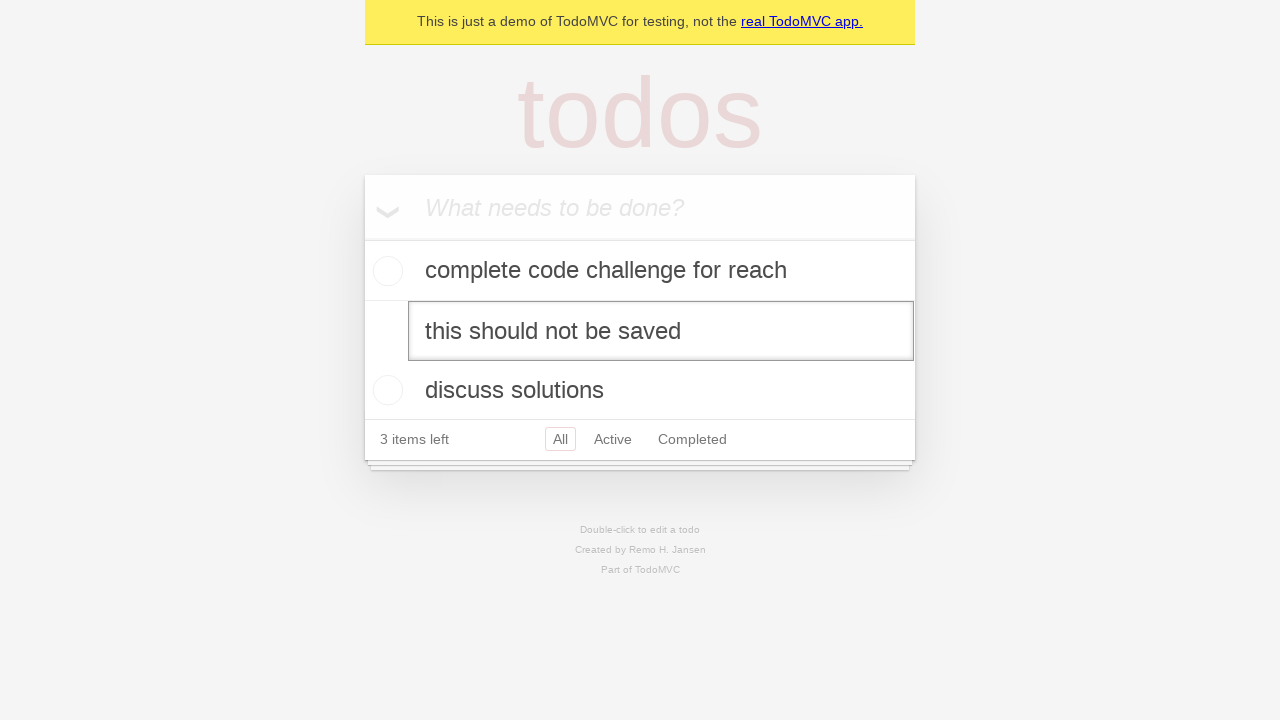

Pressed Escape to cancel the edit on internal:testid=[data-testid="todo-item"s] >> nth=1 >> internal:role=textbox[nam
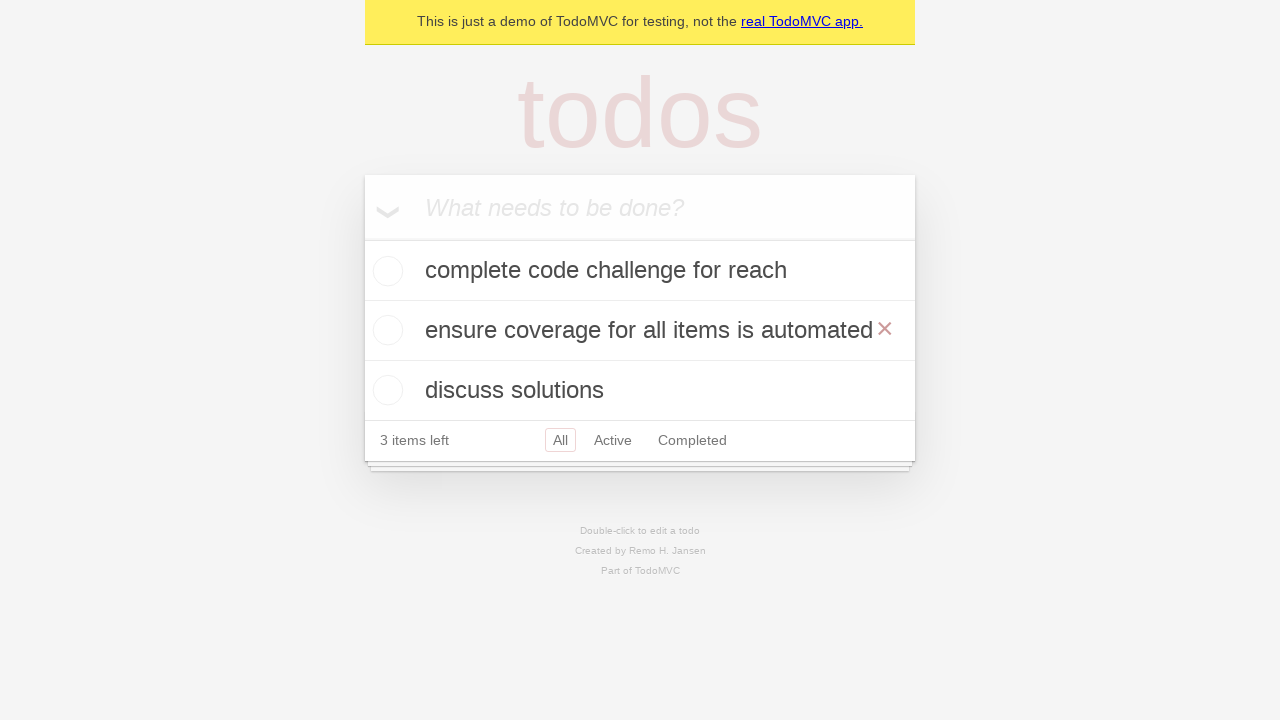

Waited for todo titles to be visible
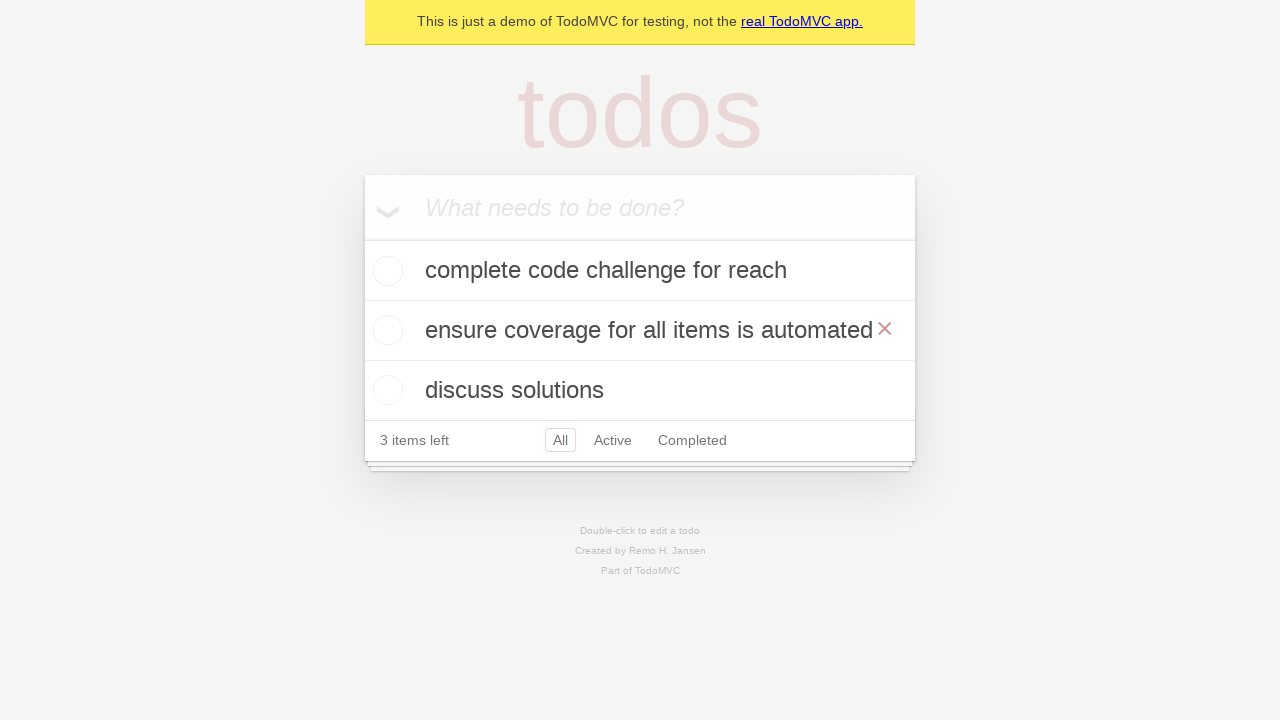

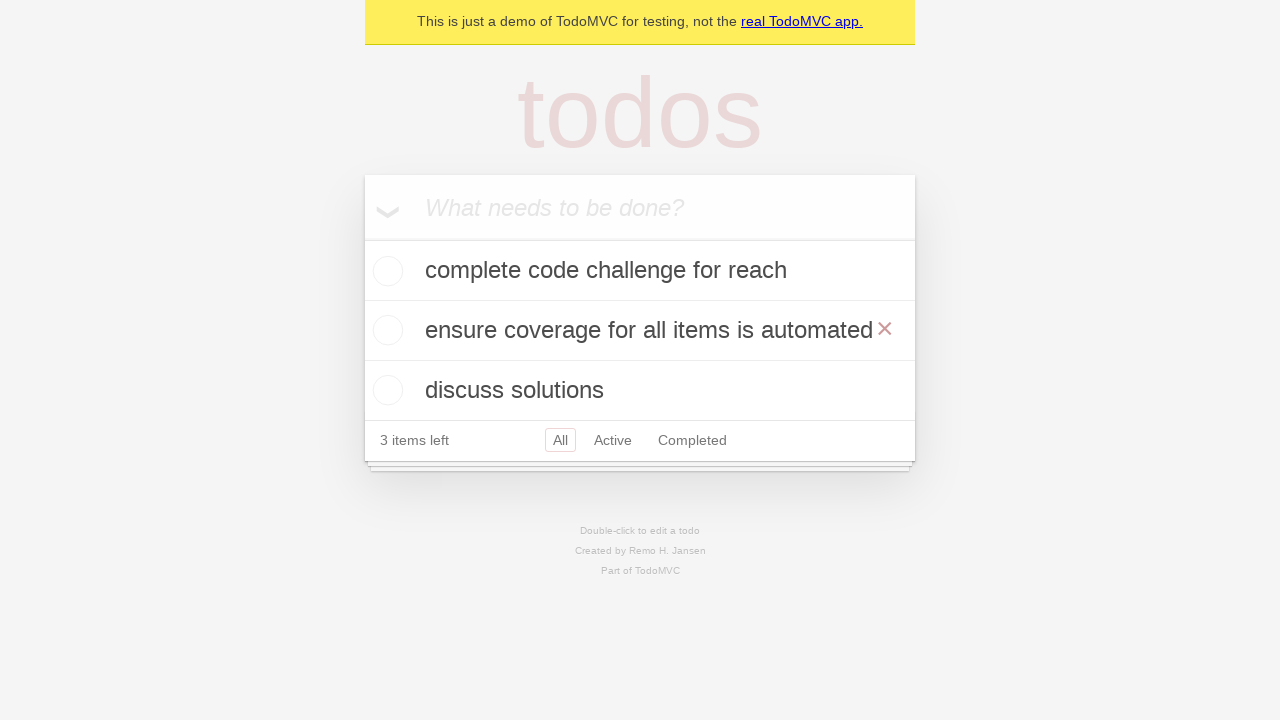